Navigates to the OrangeHRM demo website and maximizes the browser window to verify the page loads correctly.

Starting URL: https://opensource-demo.orangehrmlive.com/

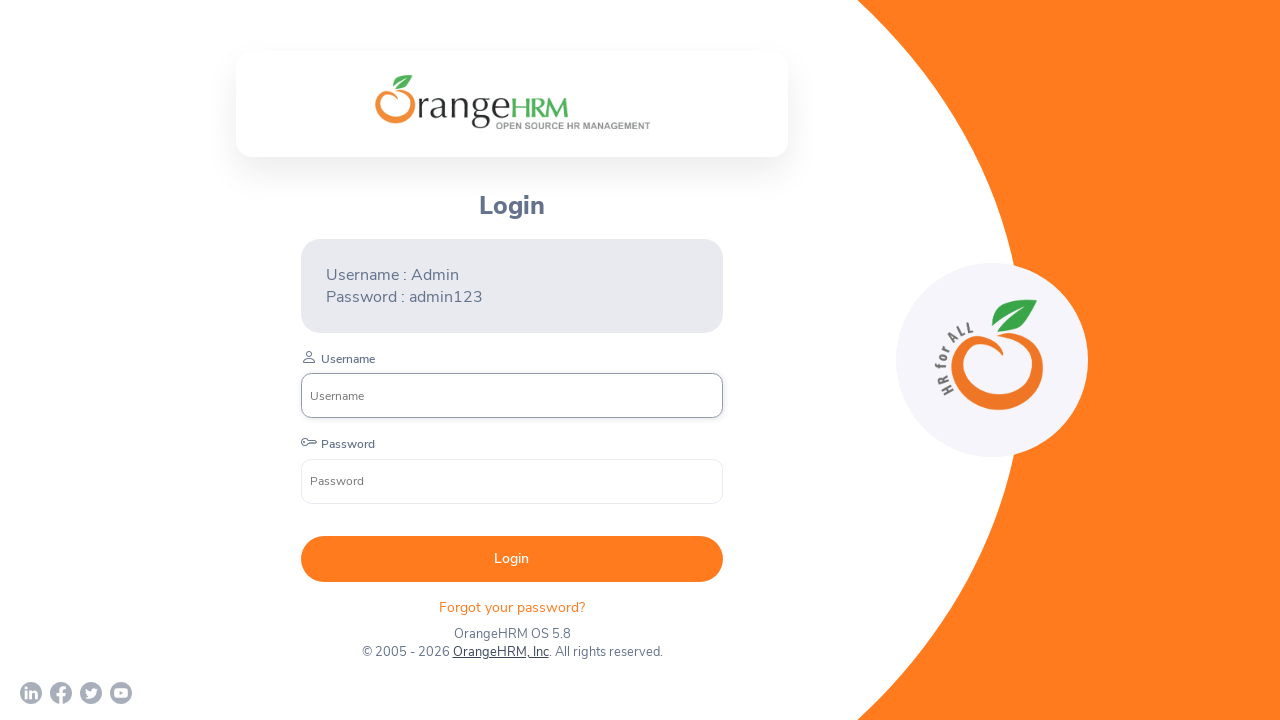

Set viewport size to 1920x1080 to maximize browser window
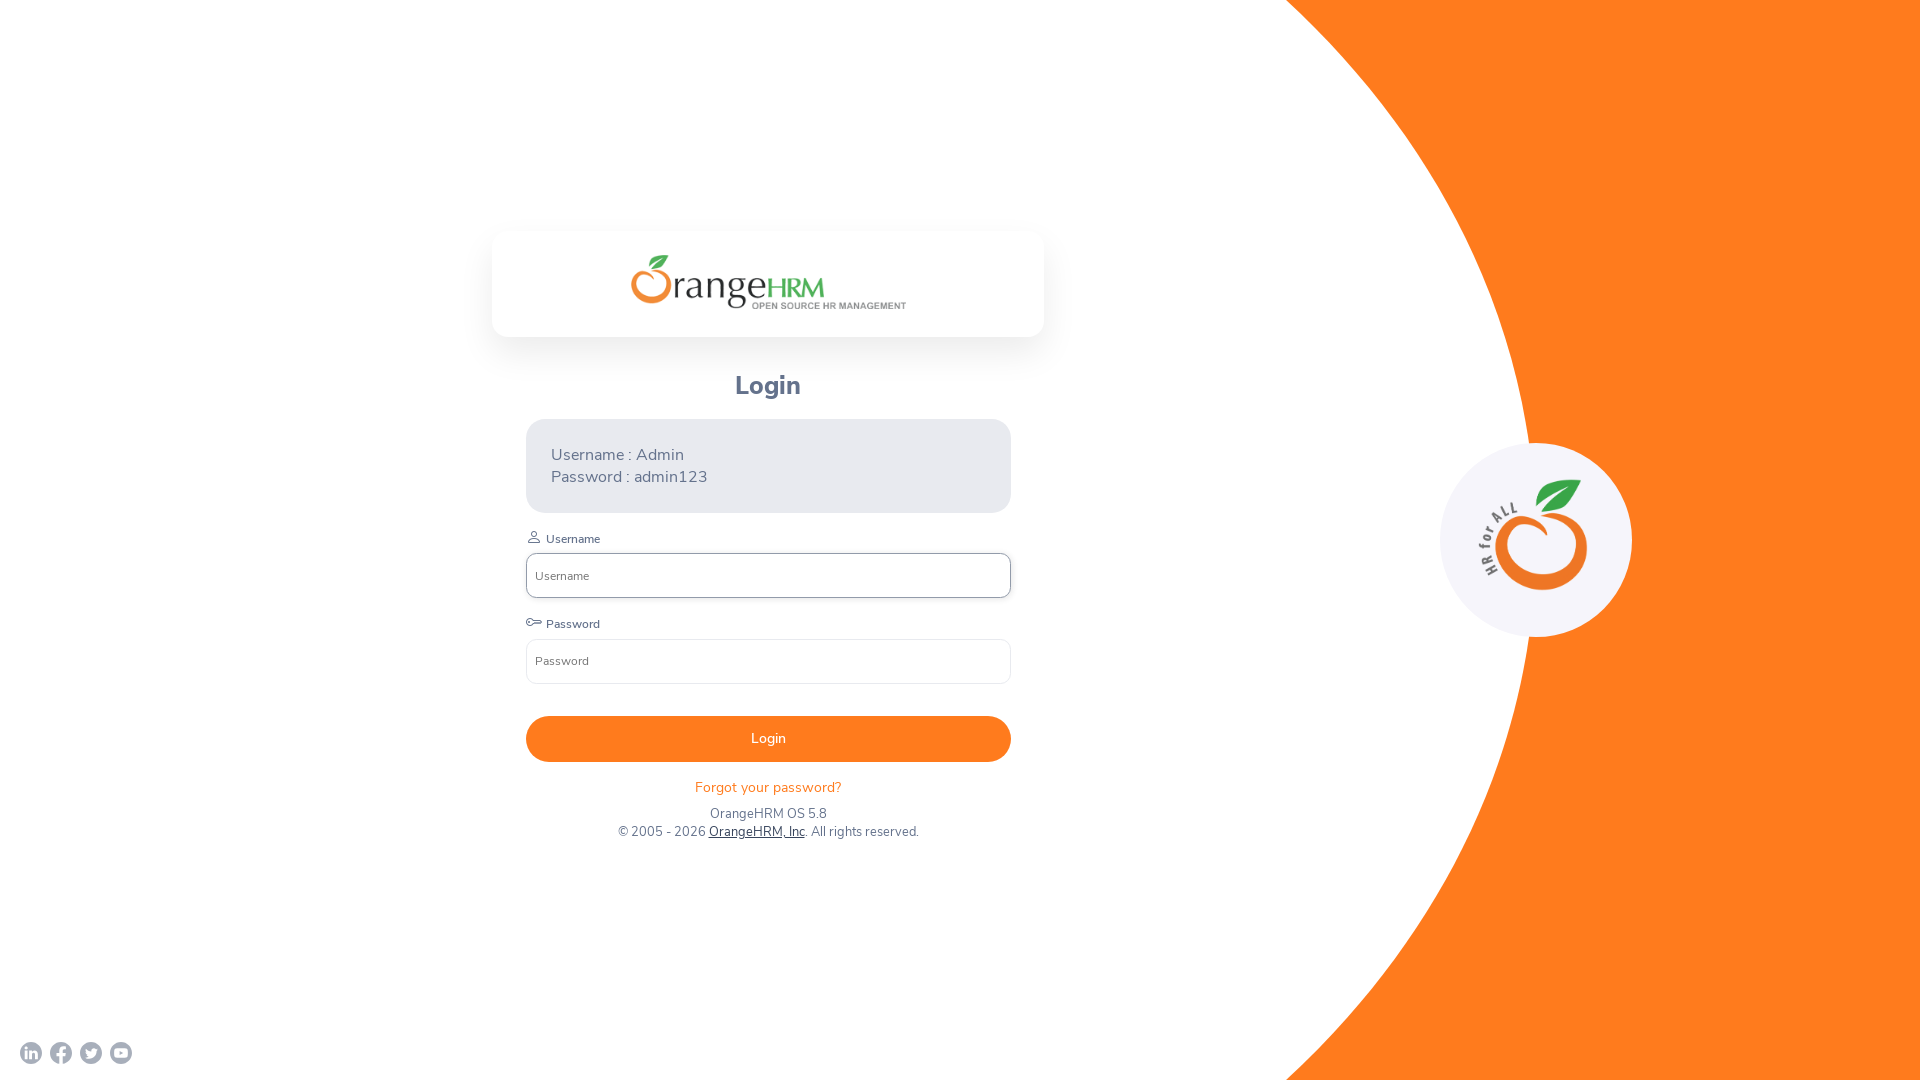

Waited for page to reach networkidle state
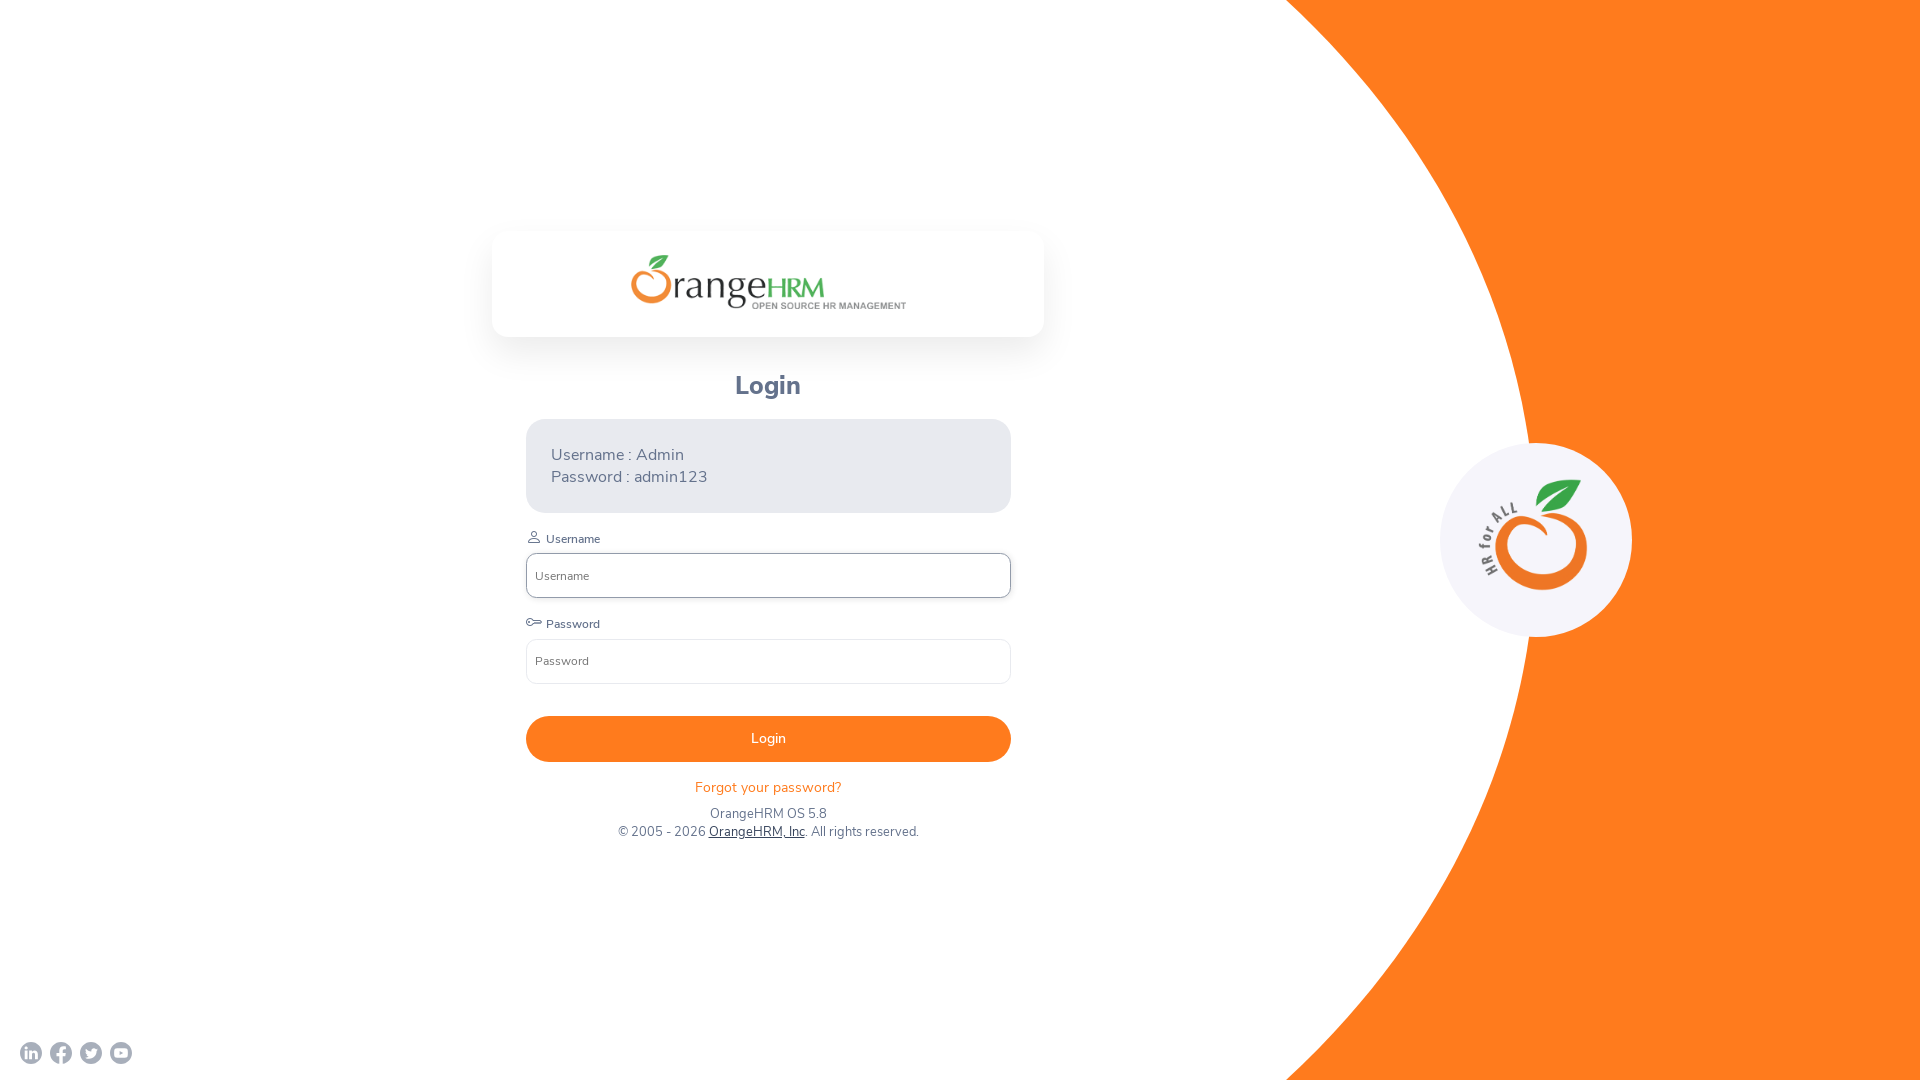

Verified body element is visible on OrangeHRM demo page
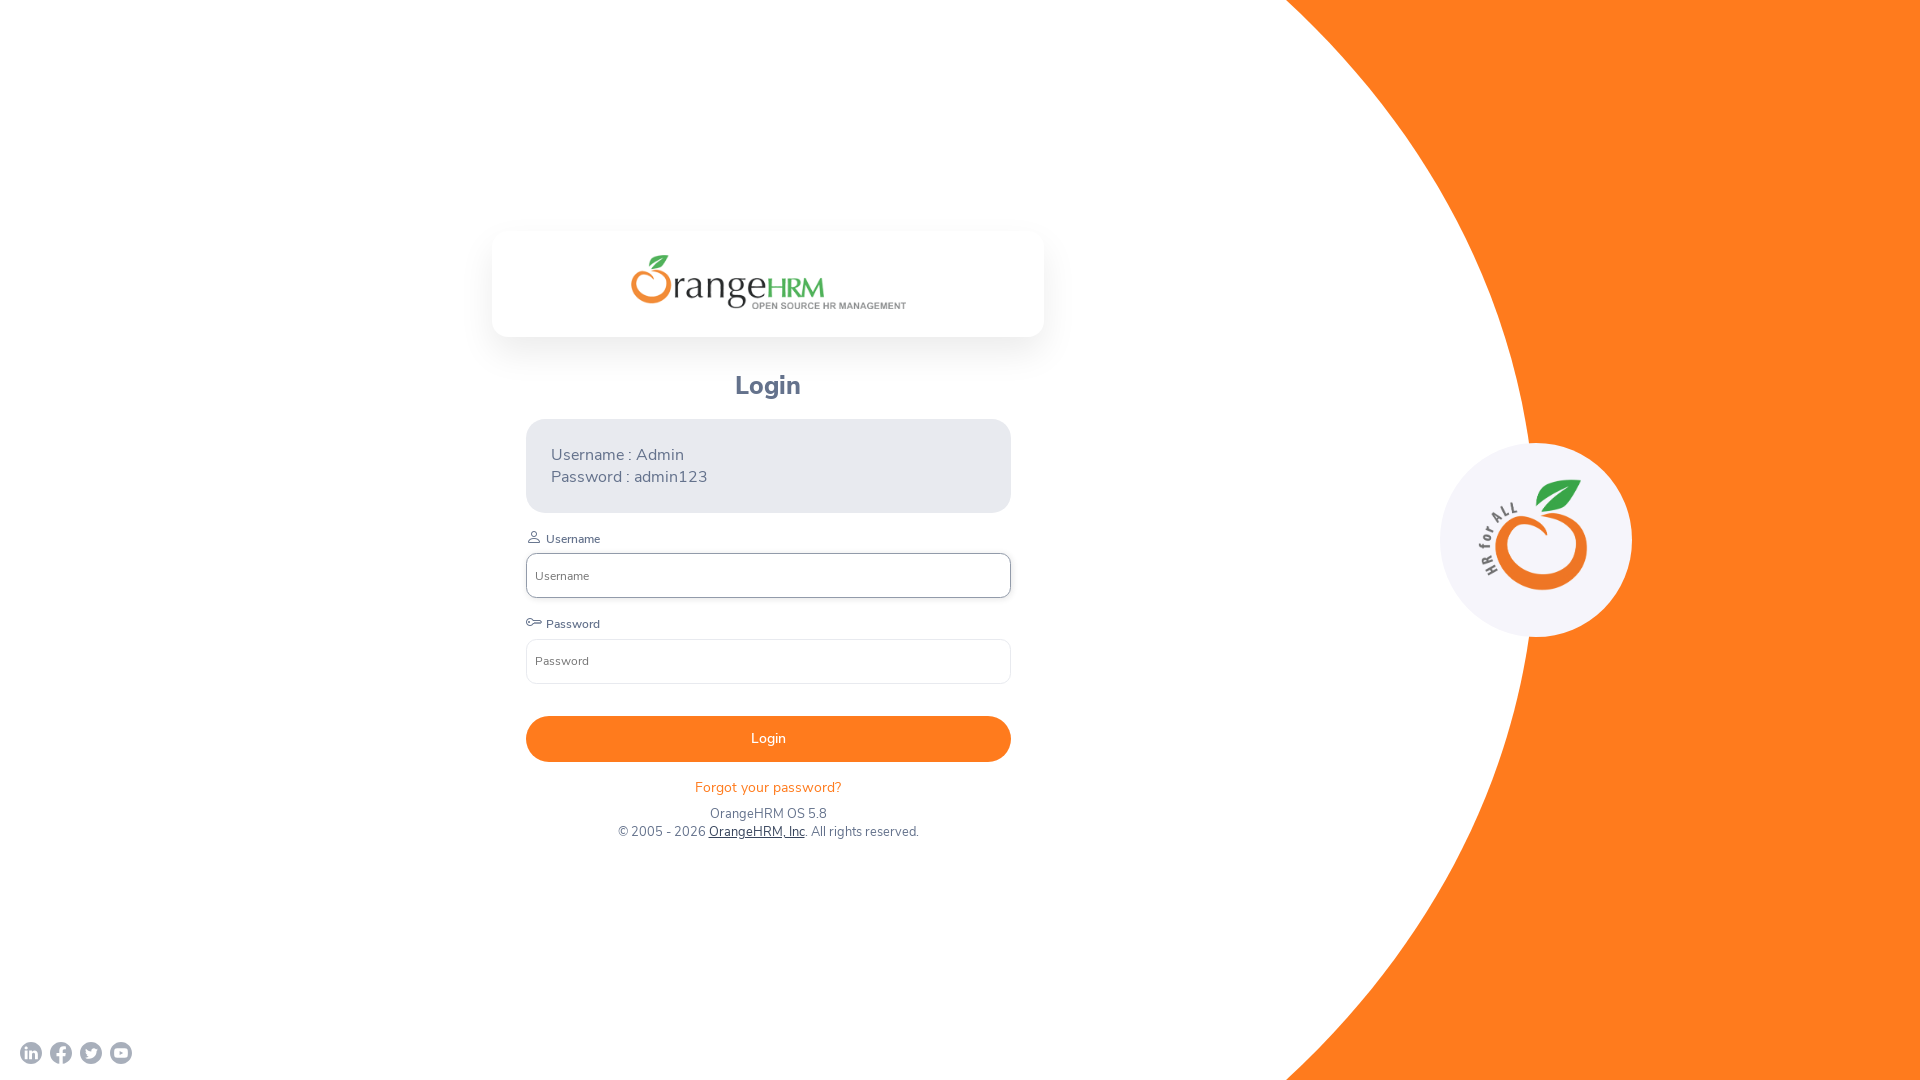

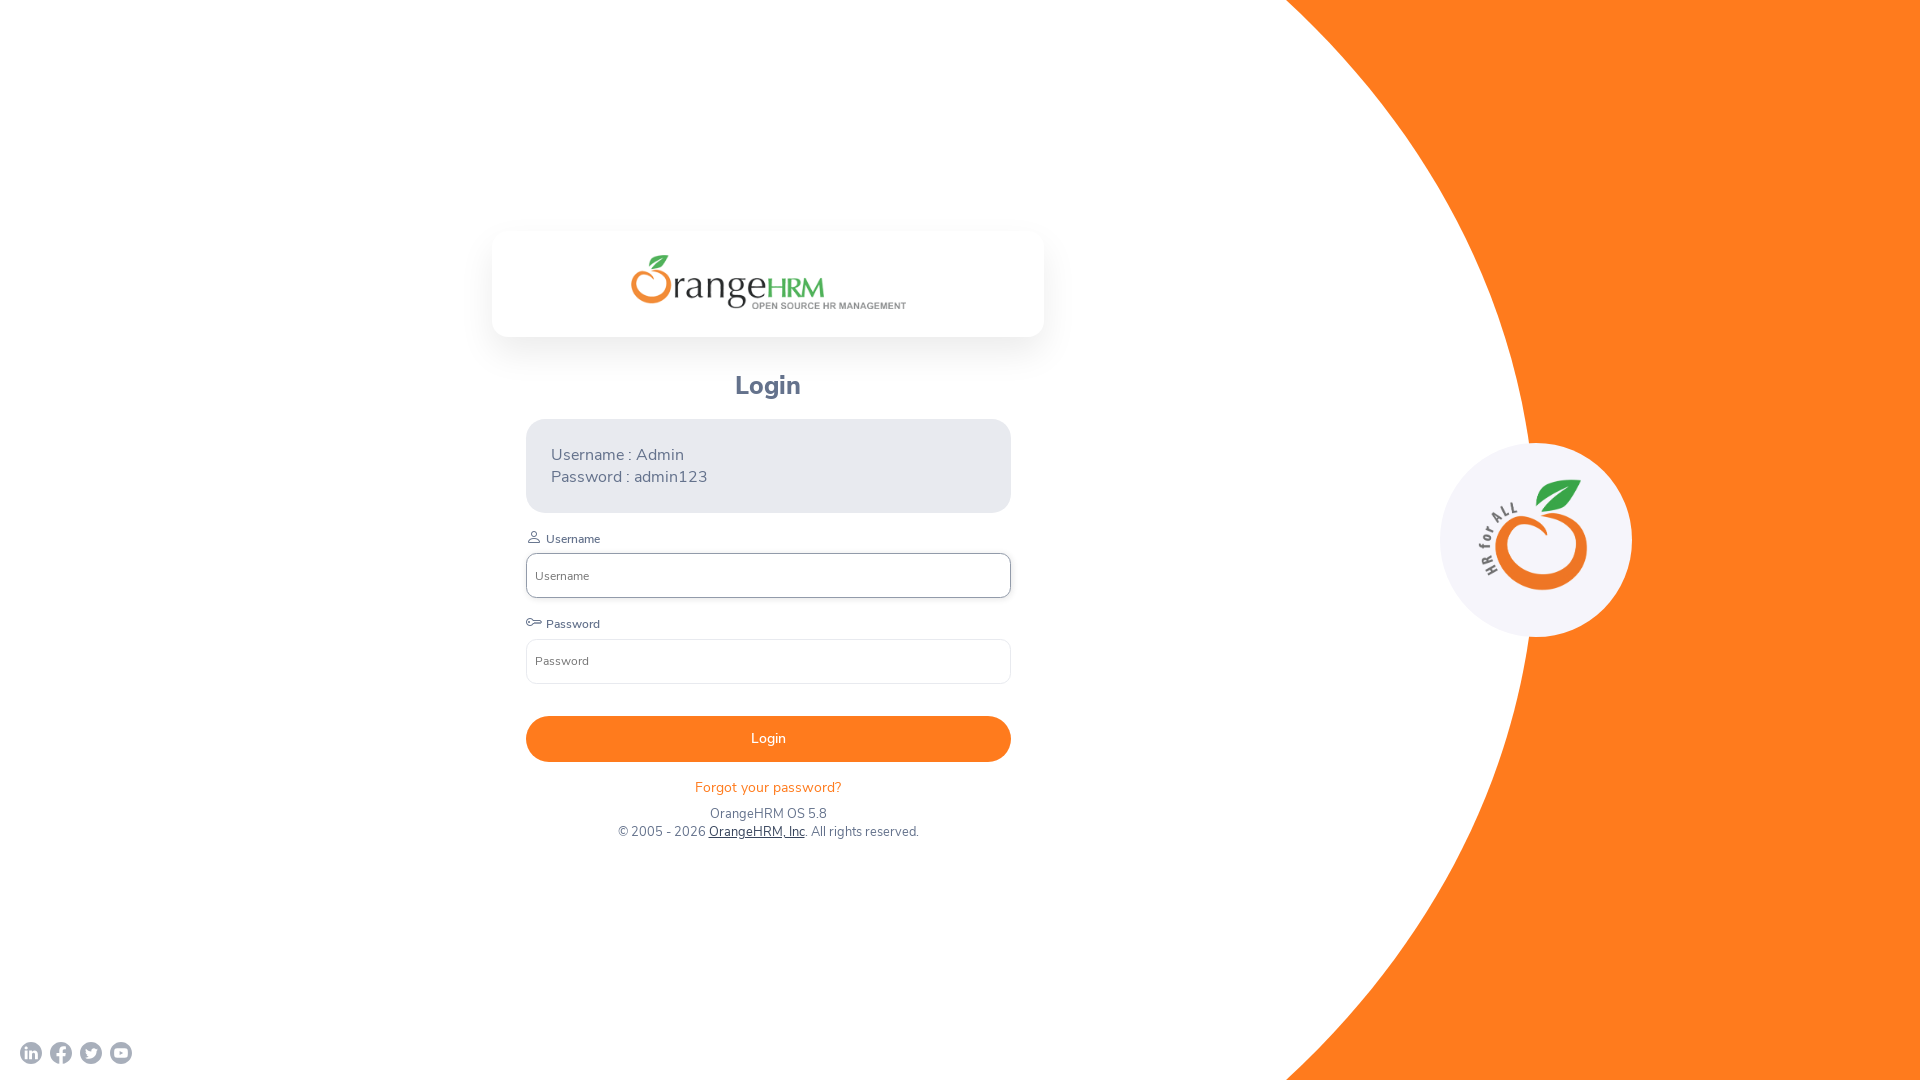